Tests dropdown selection functionality by locating a select element and choosing an option by index (selecting the 5th option, index 4)

Starting URL: https://www.globalsqa.com/demo-site/select-dropdown-menu/

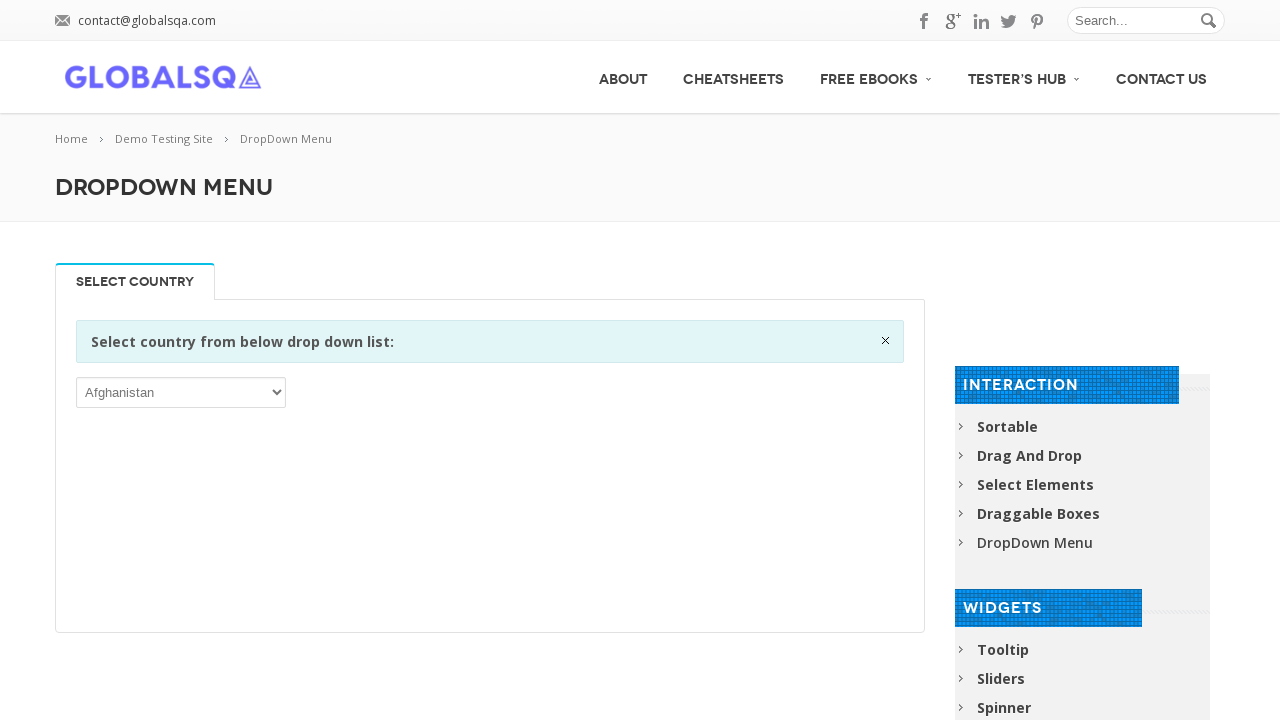

Waited for dropdown select element to be visible
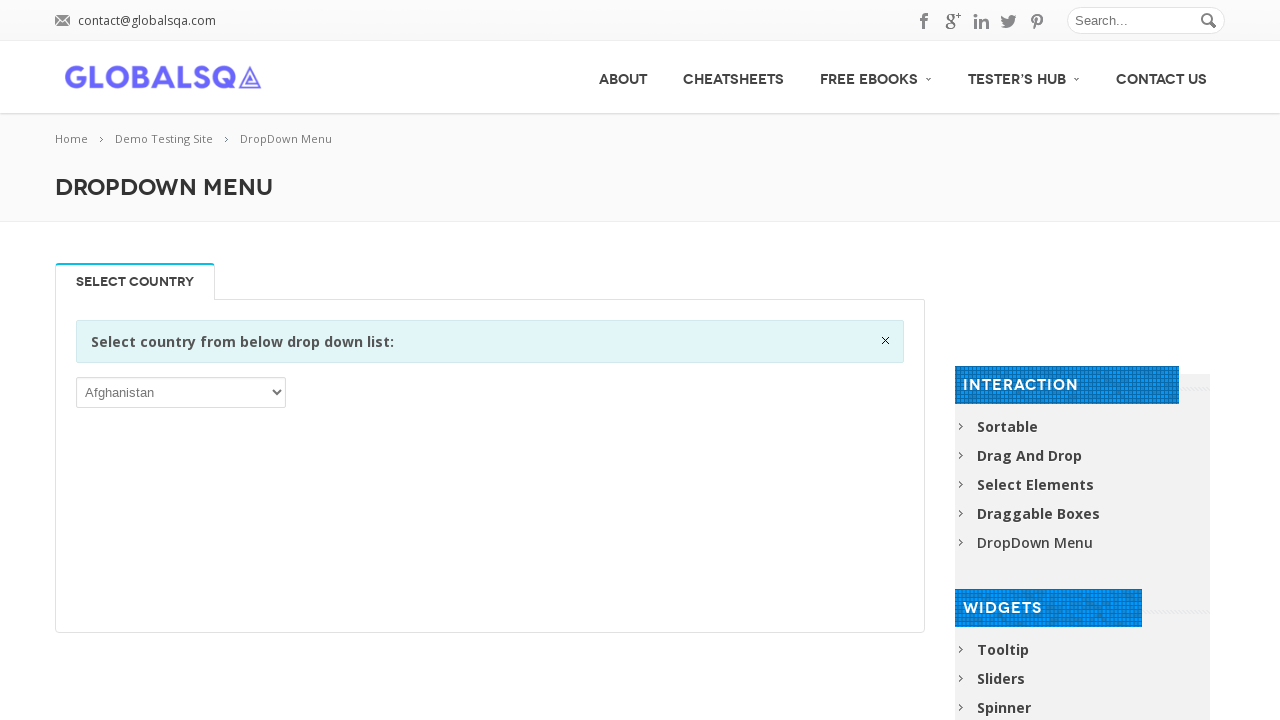

Selected the 5th option (index 4) from the dropdown menu on select
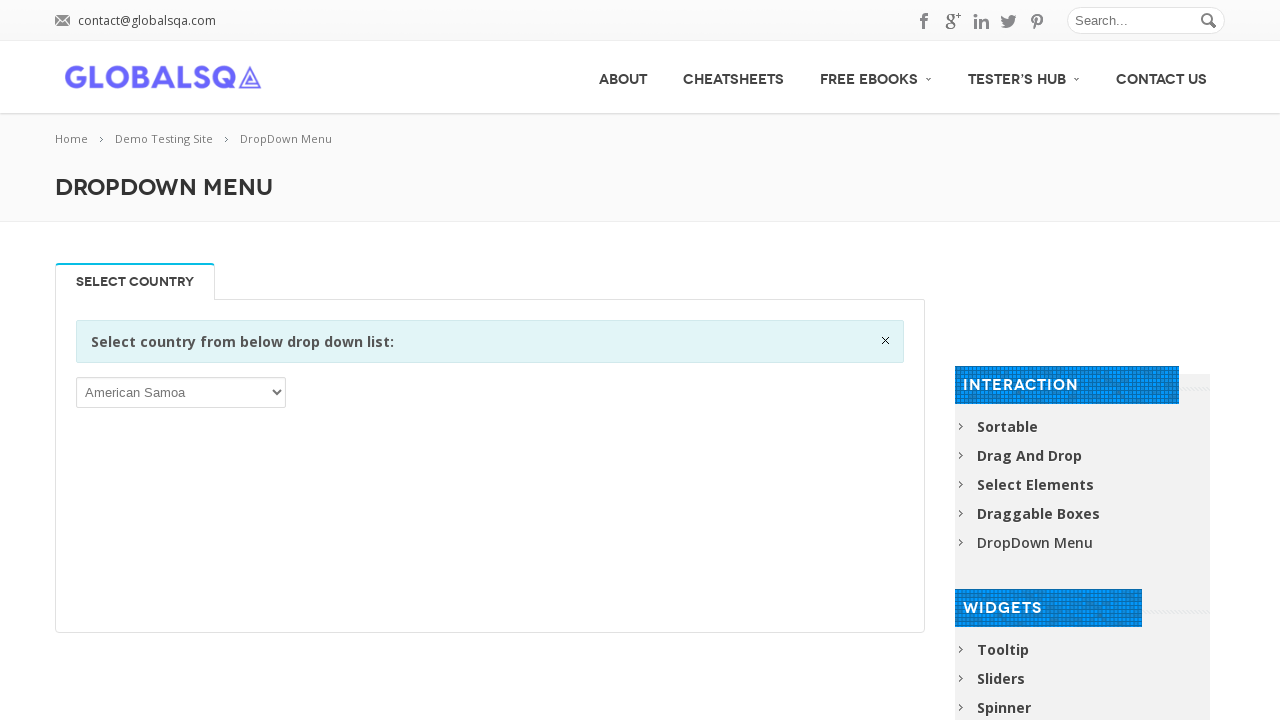

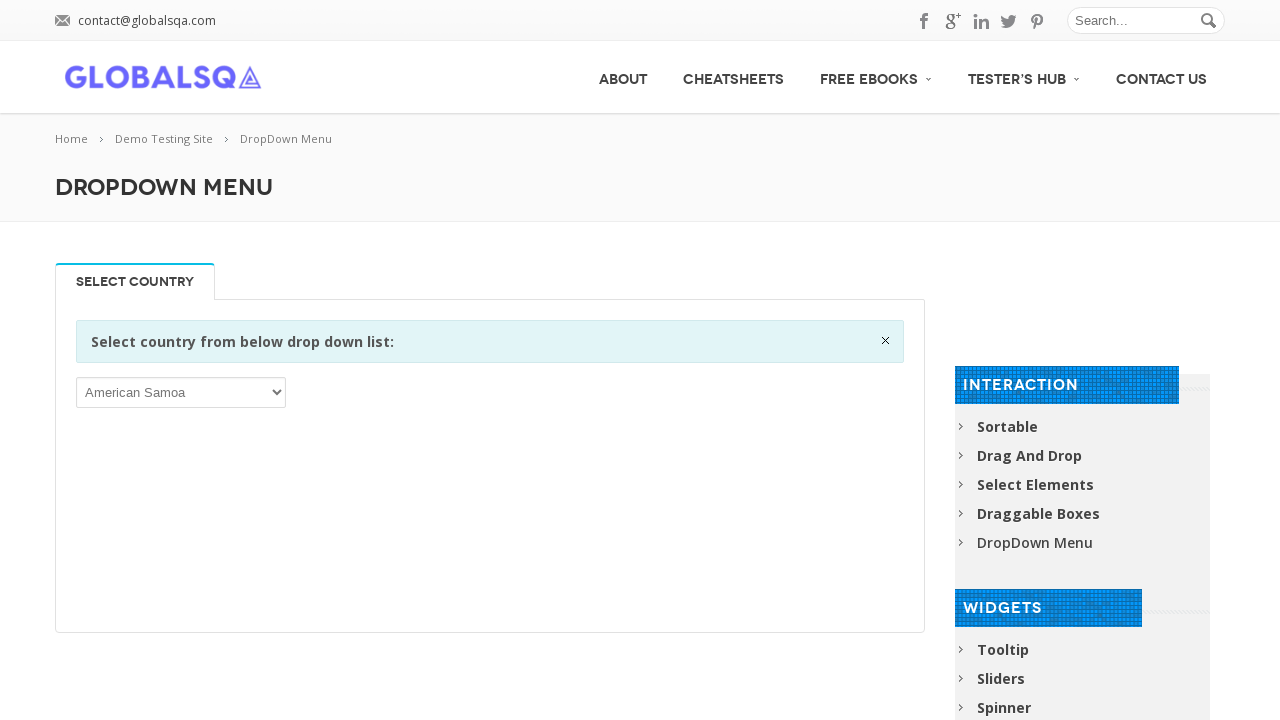